Tests adding specific vegetable items (Beetroot and Carrot) to the shopping cart on an e-commerce practice site by iterating through products and clicking ADD TO CART for matching items

Starting URL: https://rahulshettyacademy.com/seleniumPractise/#/

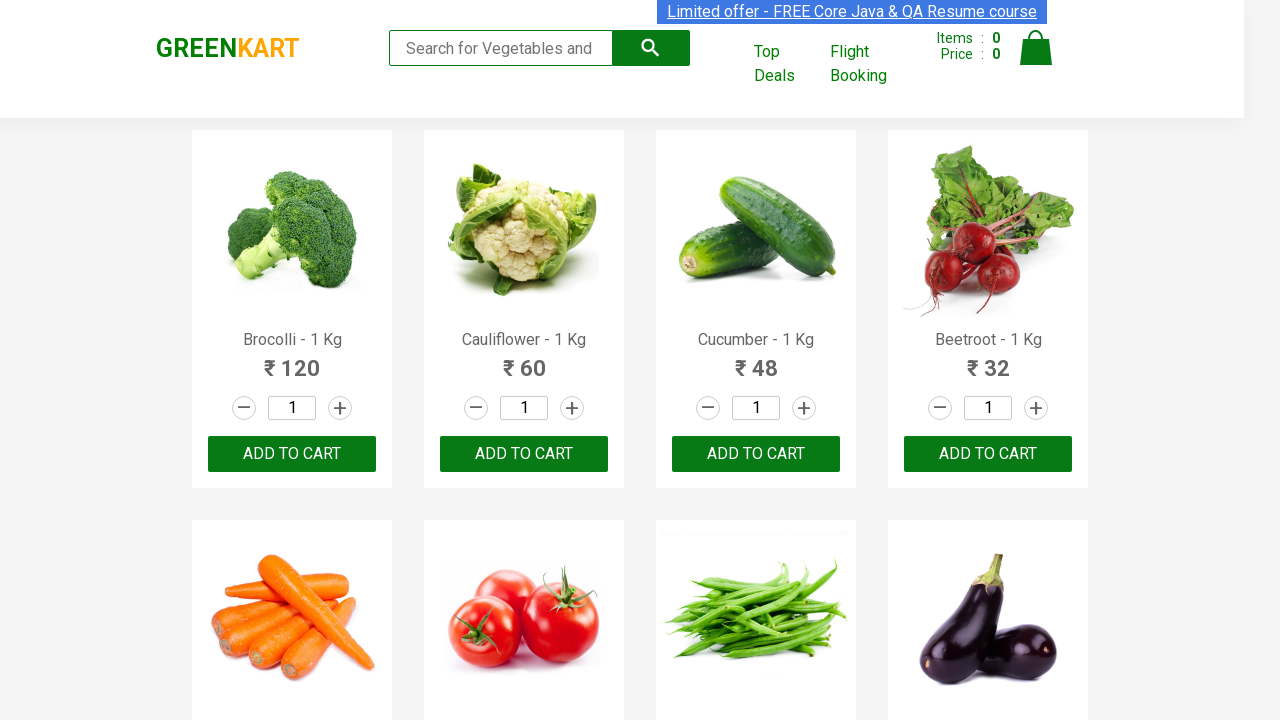

Waited for products to load on the page
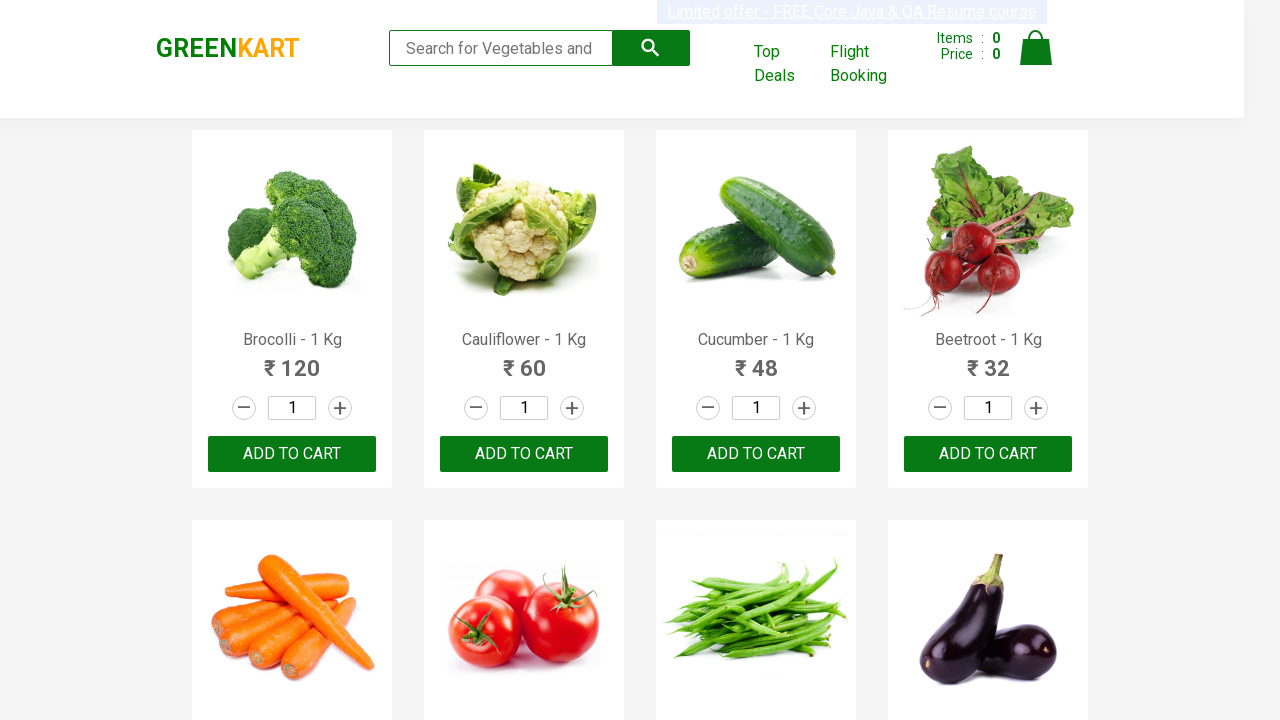

Retrieved all product name elements from the page
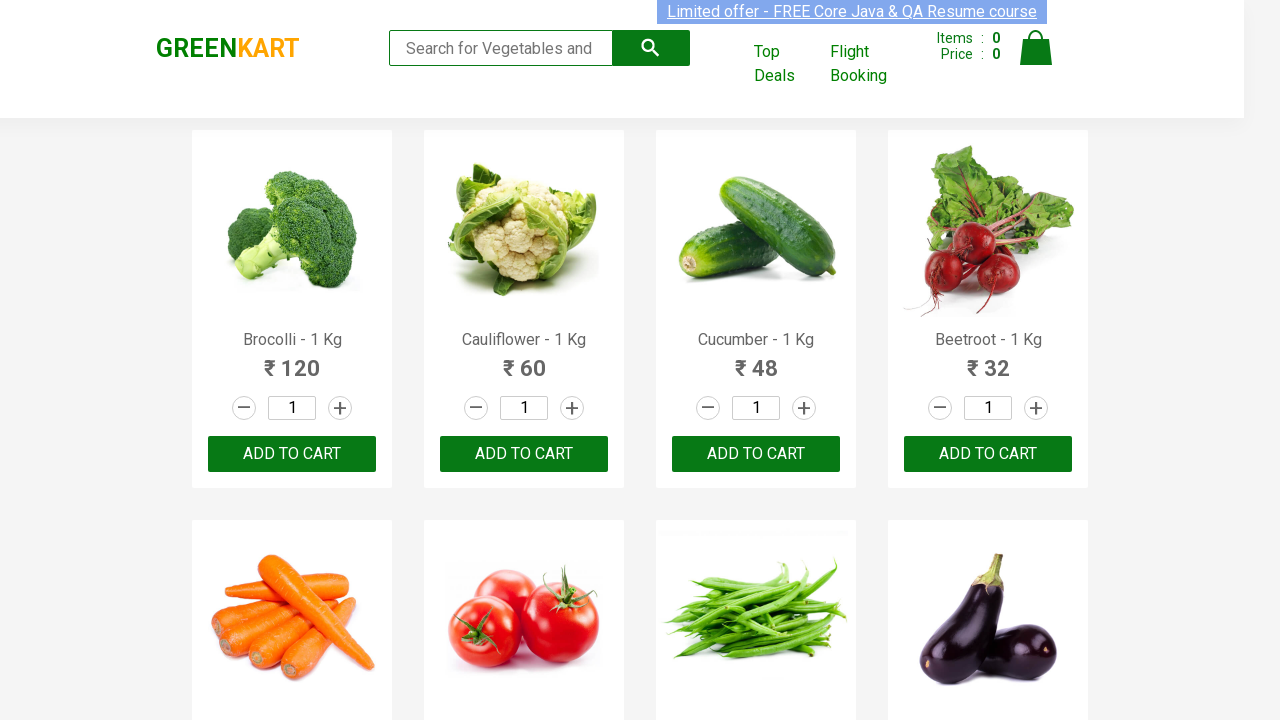

Retrieved product name: Brocolli - 1 Kg
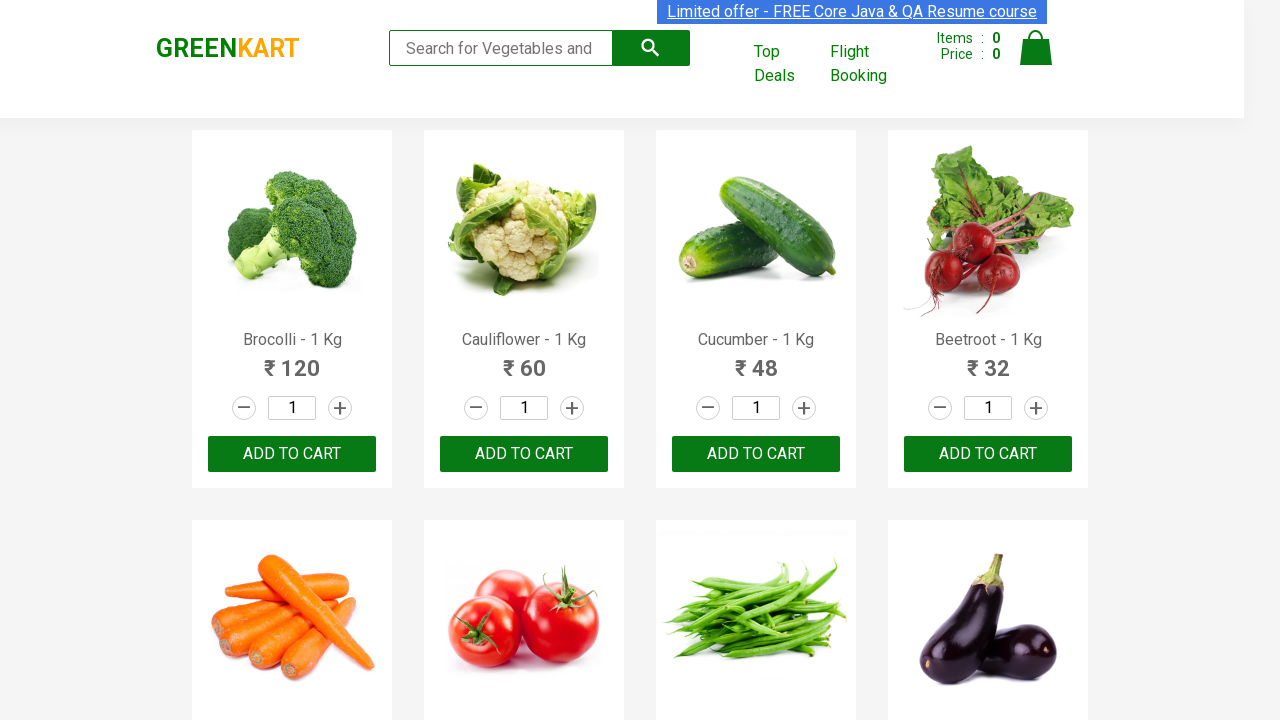

Retrieved product name: Cauliflower - 1 Kg
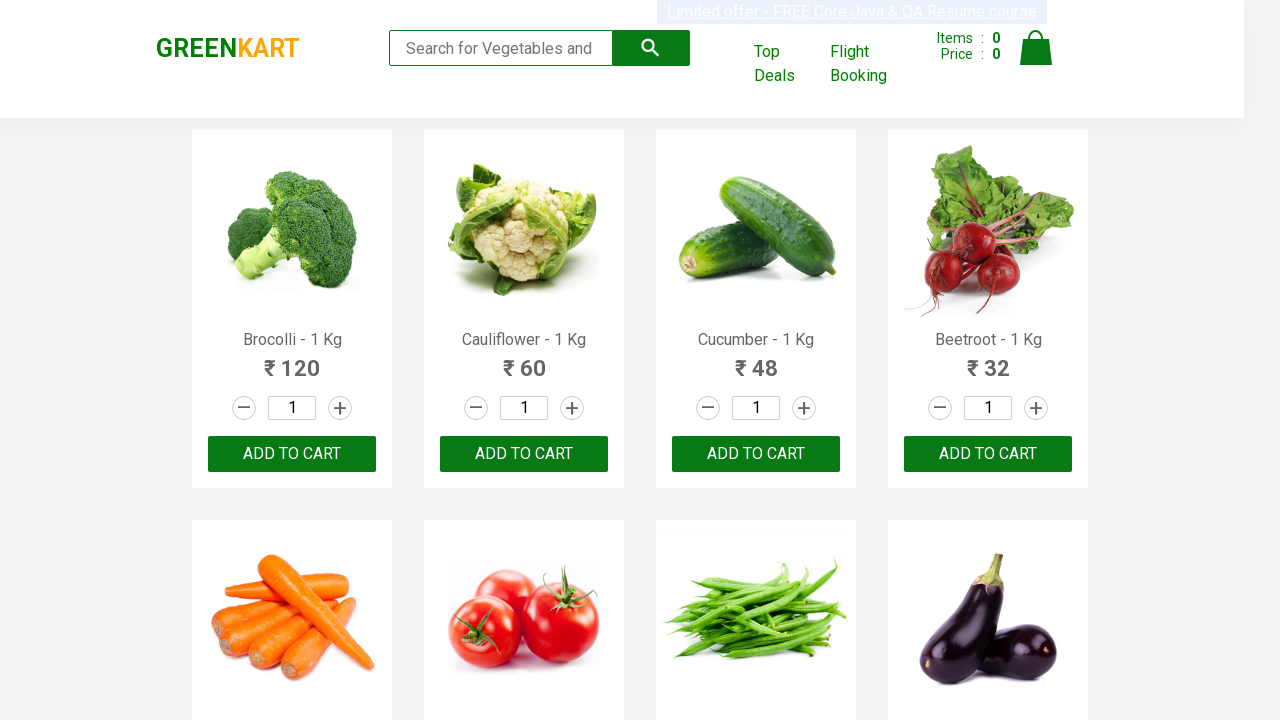

Retrieved product name: Cucumber - 1 Kg
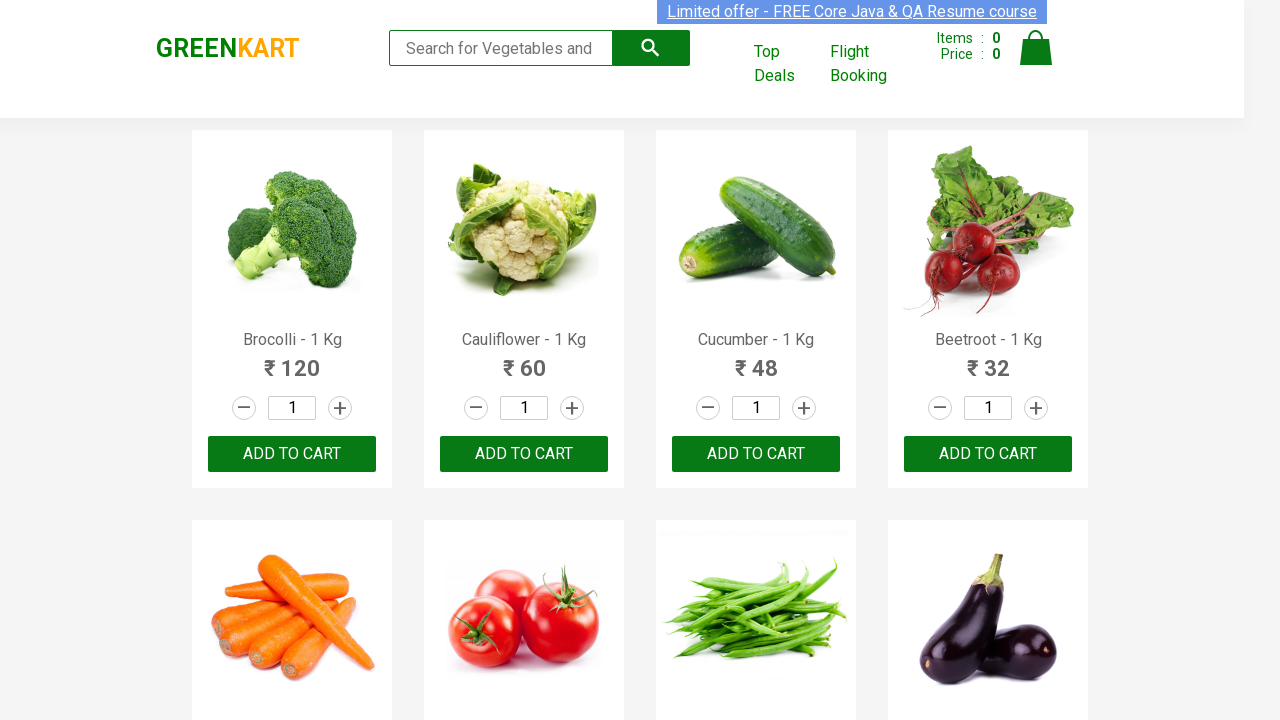

Retrieved product name: Beetroot - 1 Kg
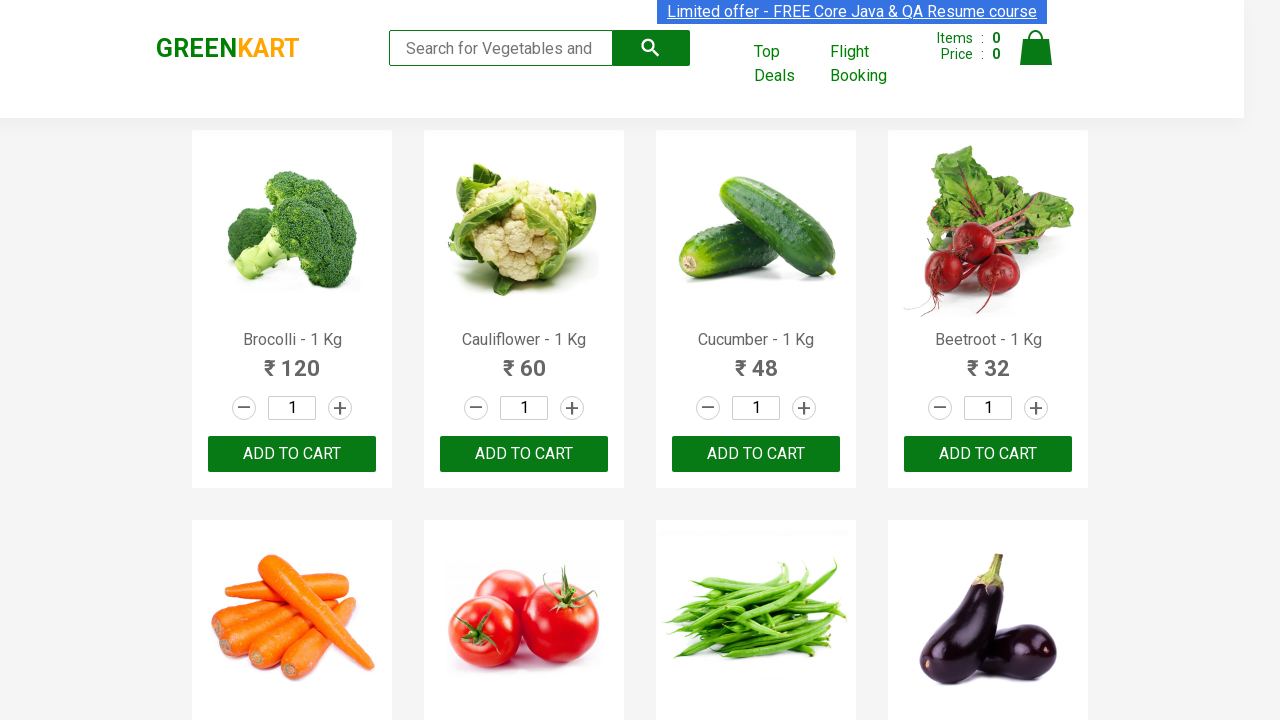

Retrieved product name: Carrot - 1 Kg
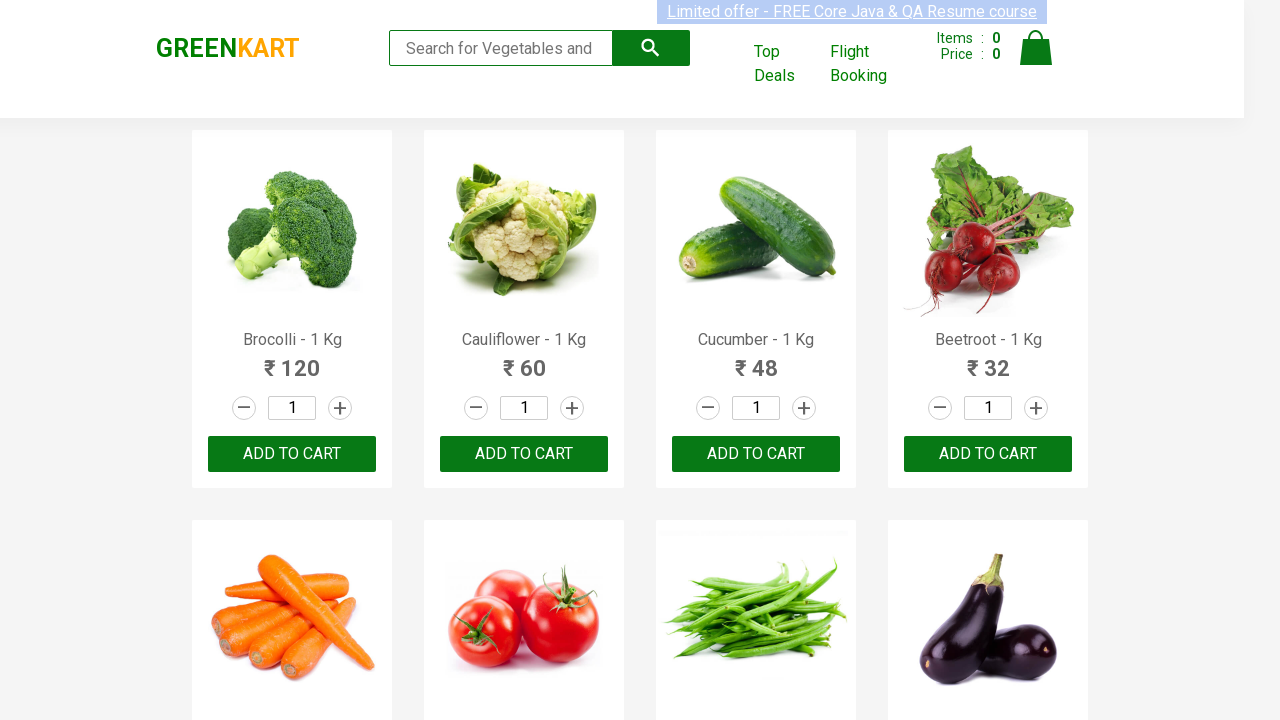

Retrieved product name: Tomato - 1 Kg
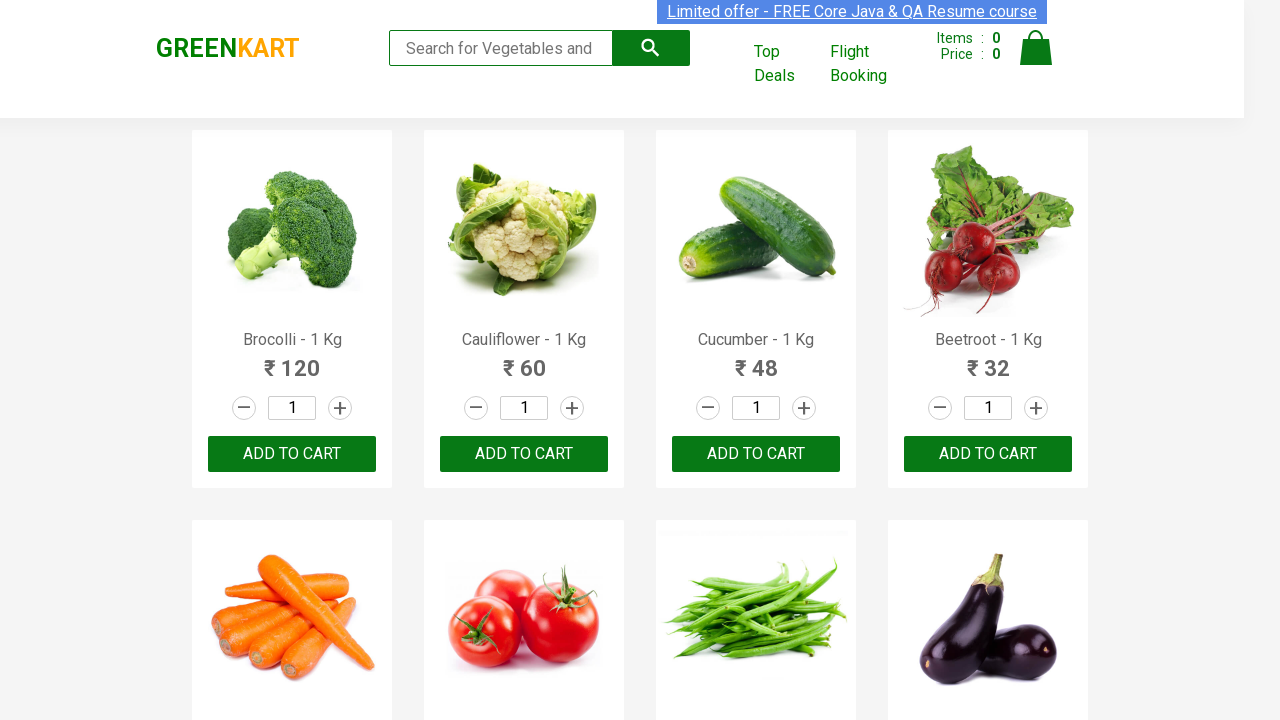

Retrieved product name: Beans - 1 Kg
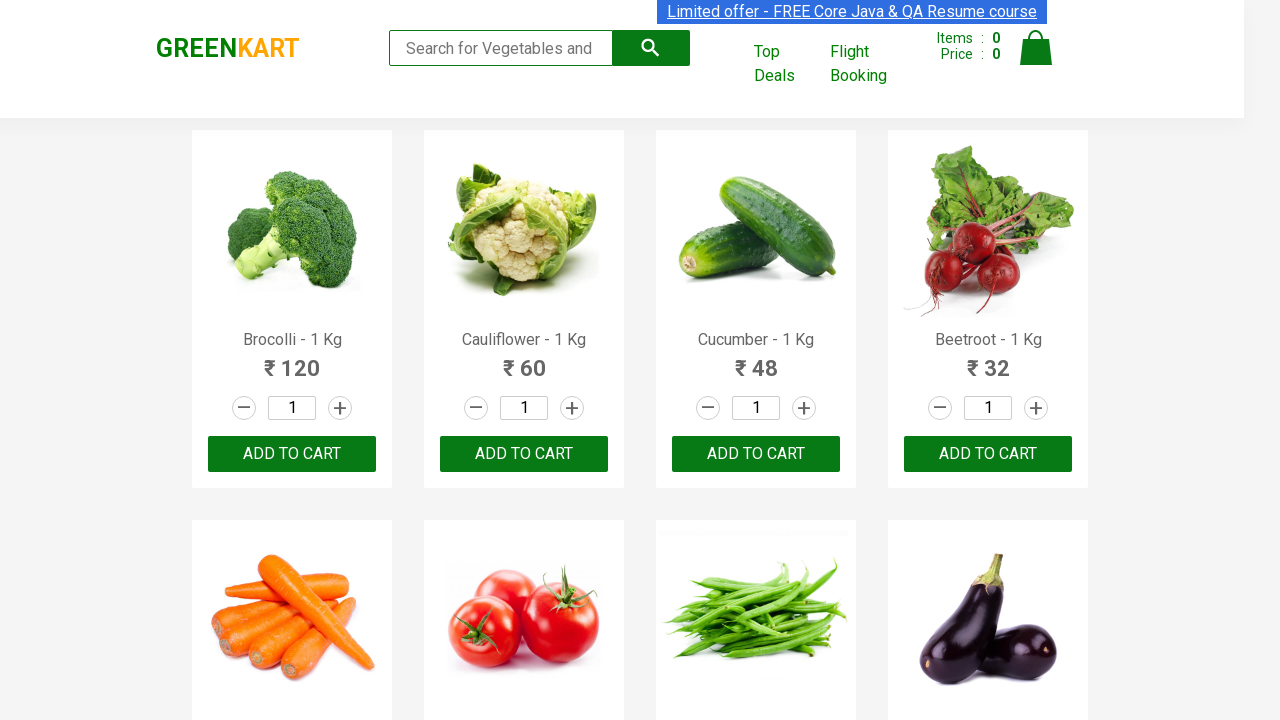

Retrieved product name: Brinjal - 1 Kg
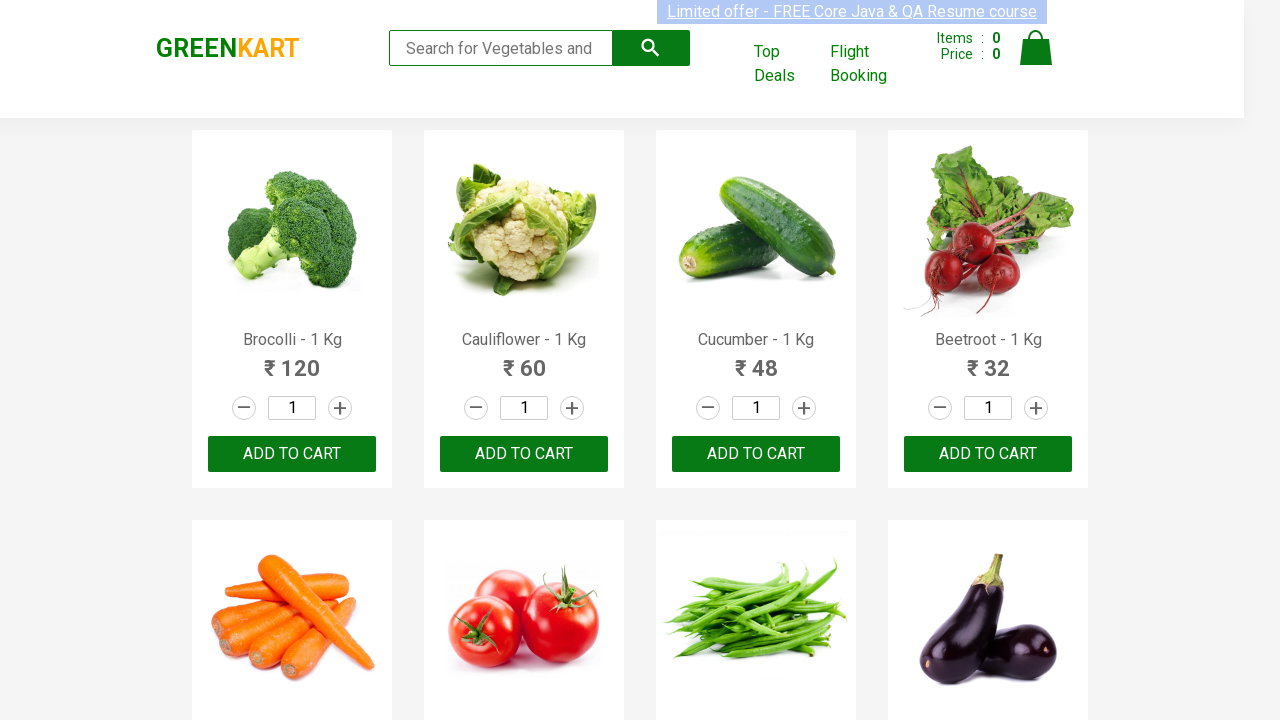

Retrieved product name: Capsicum
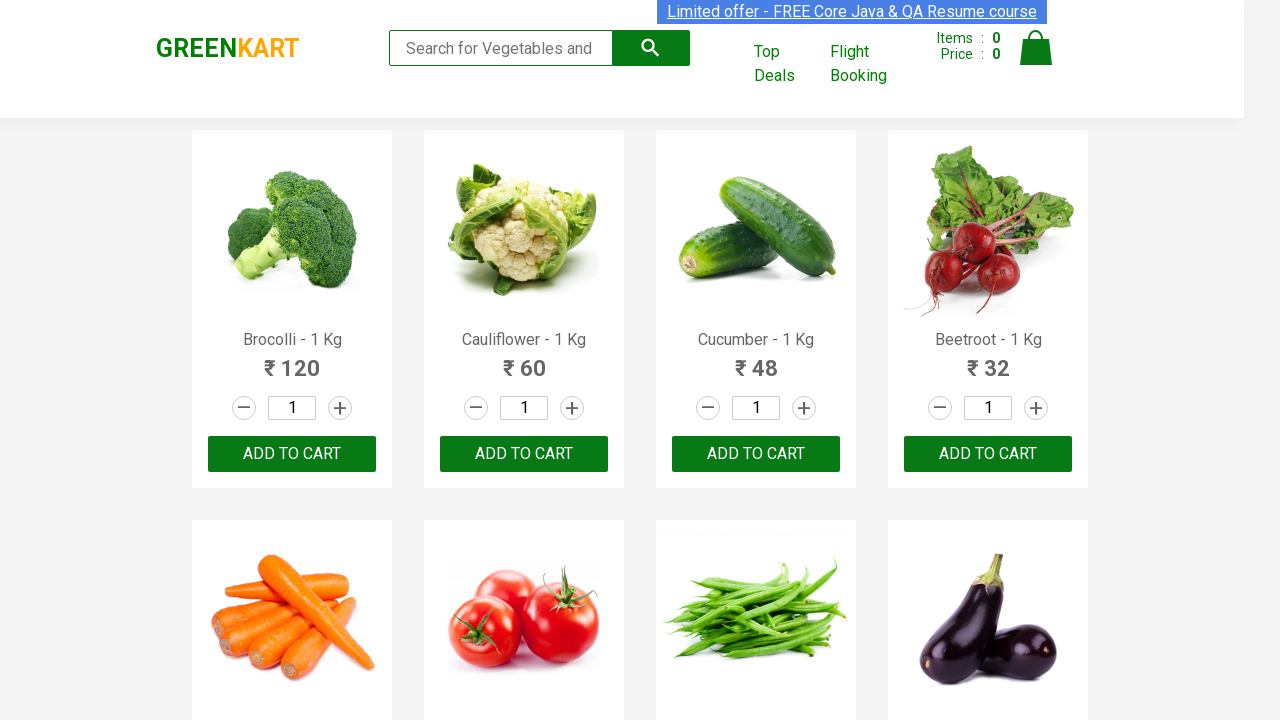

Retrieved product name: Mushroom - 1 Kg
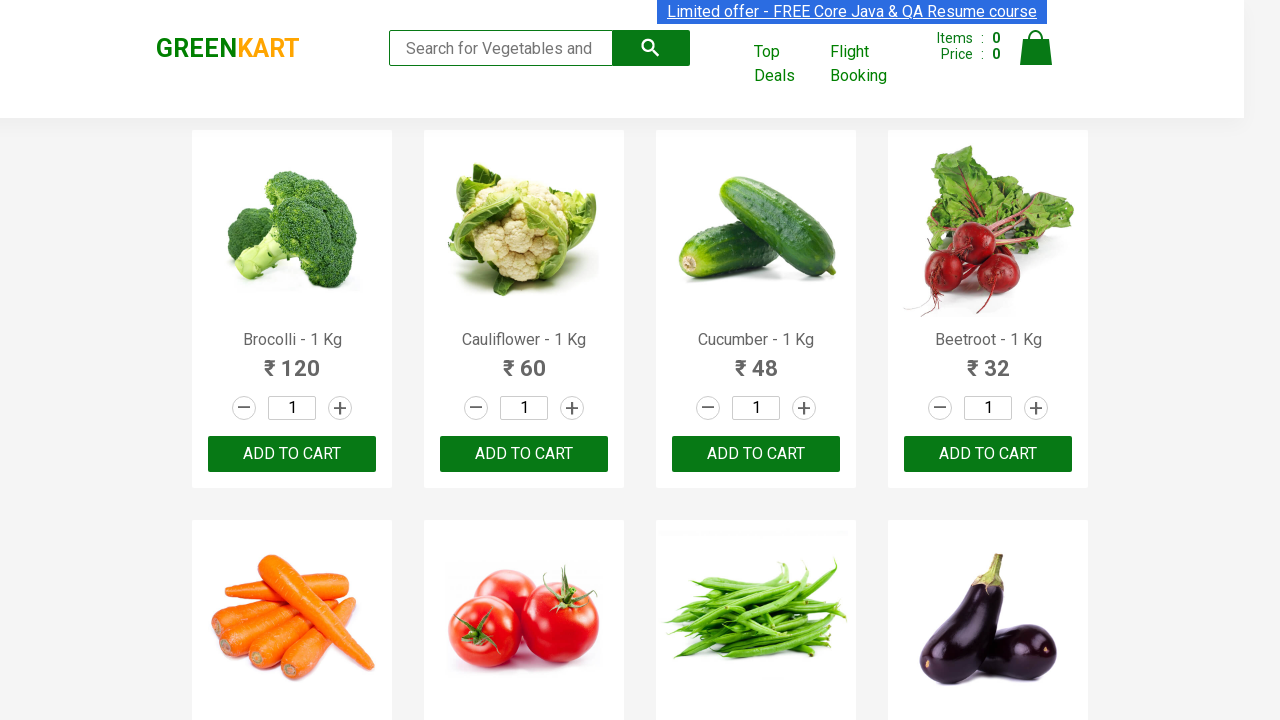

Retrieved product name: Potato - 1 Kg
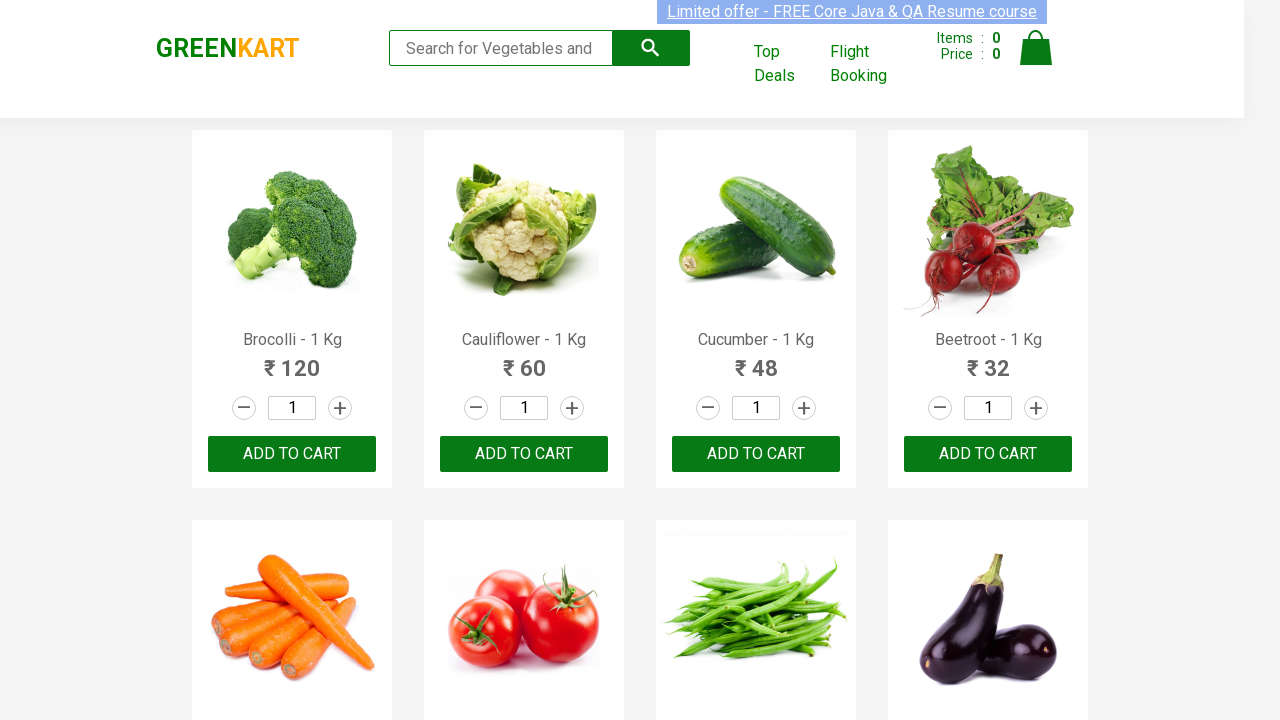

Retrieved product name: Pumpkin - 1 Kg
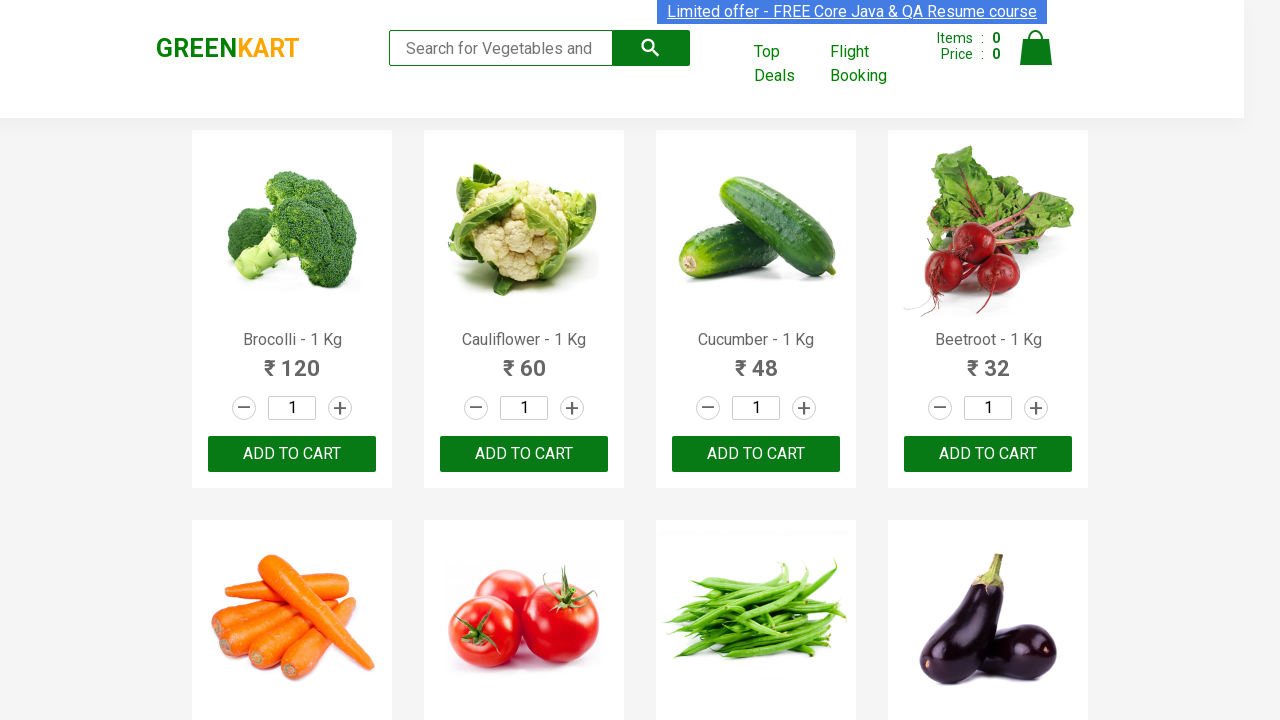

Retrieved product name: Corn - 1 Kg
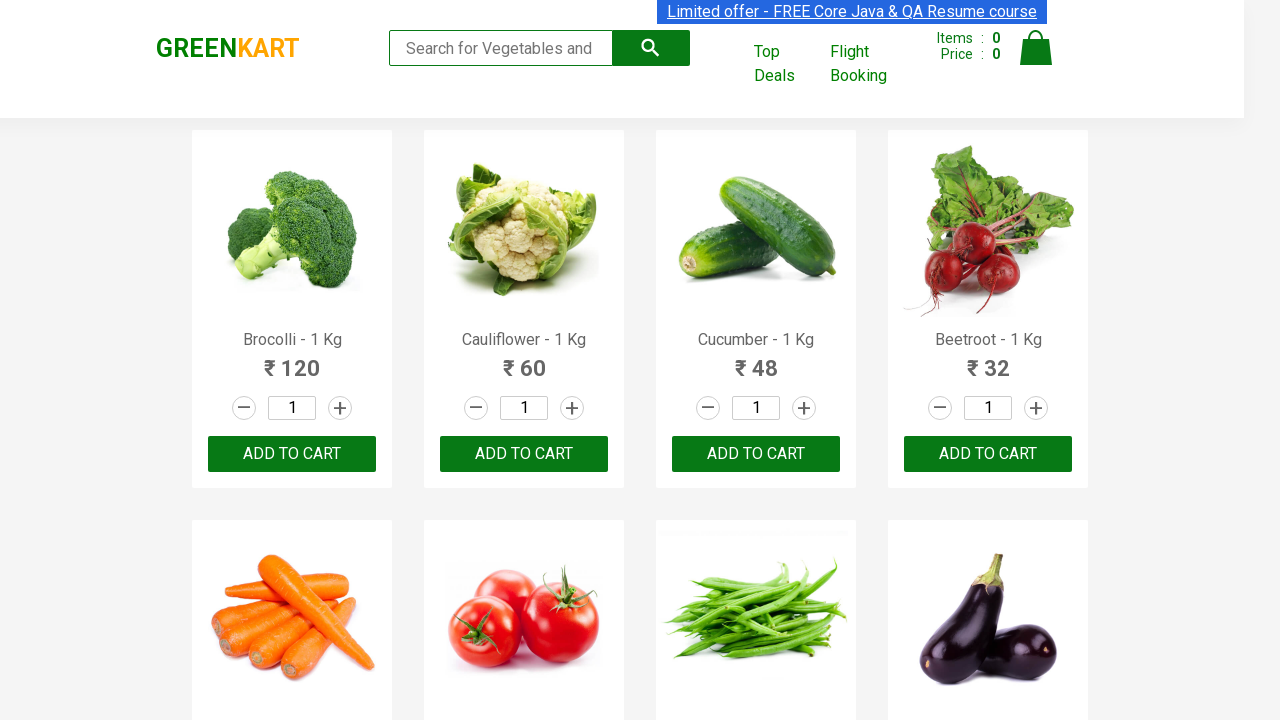

Retrieved product name: Onion - 1 Kg
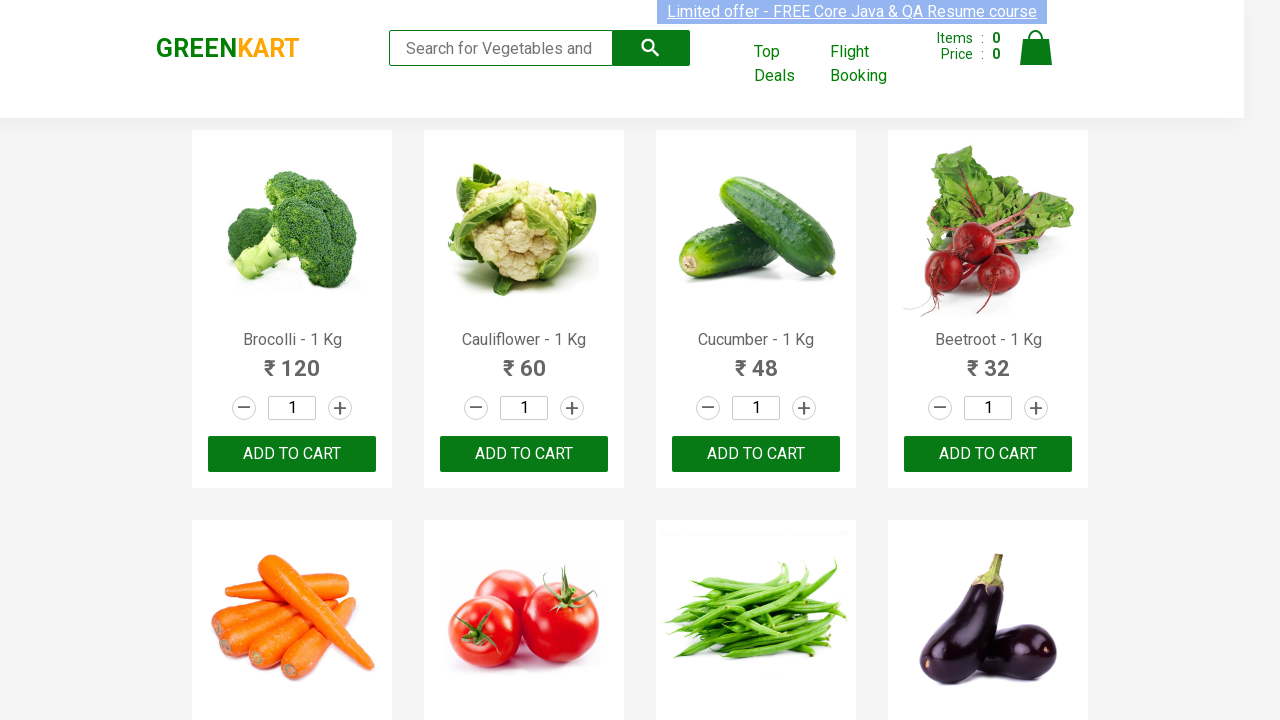

Retrieved product name: Apple - 1 Kg
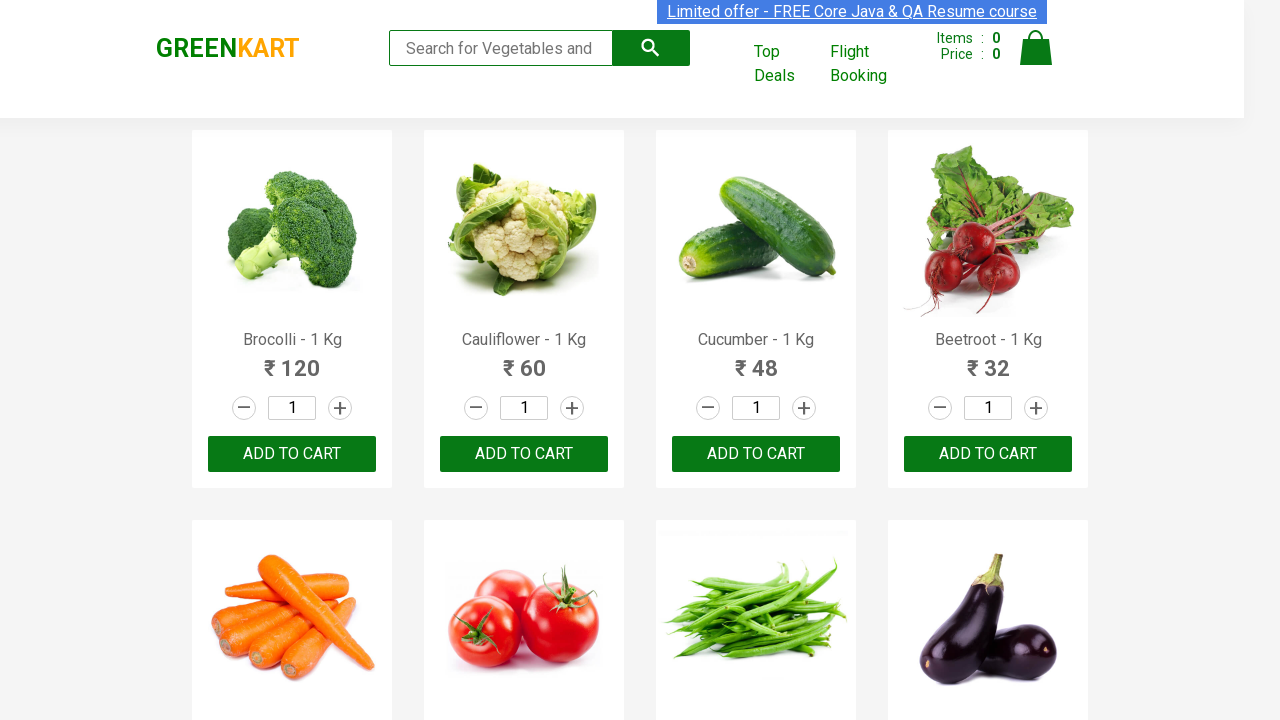

Retrieved product name: Banana - 1 Kg
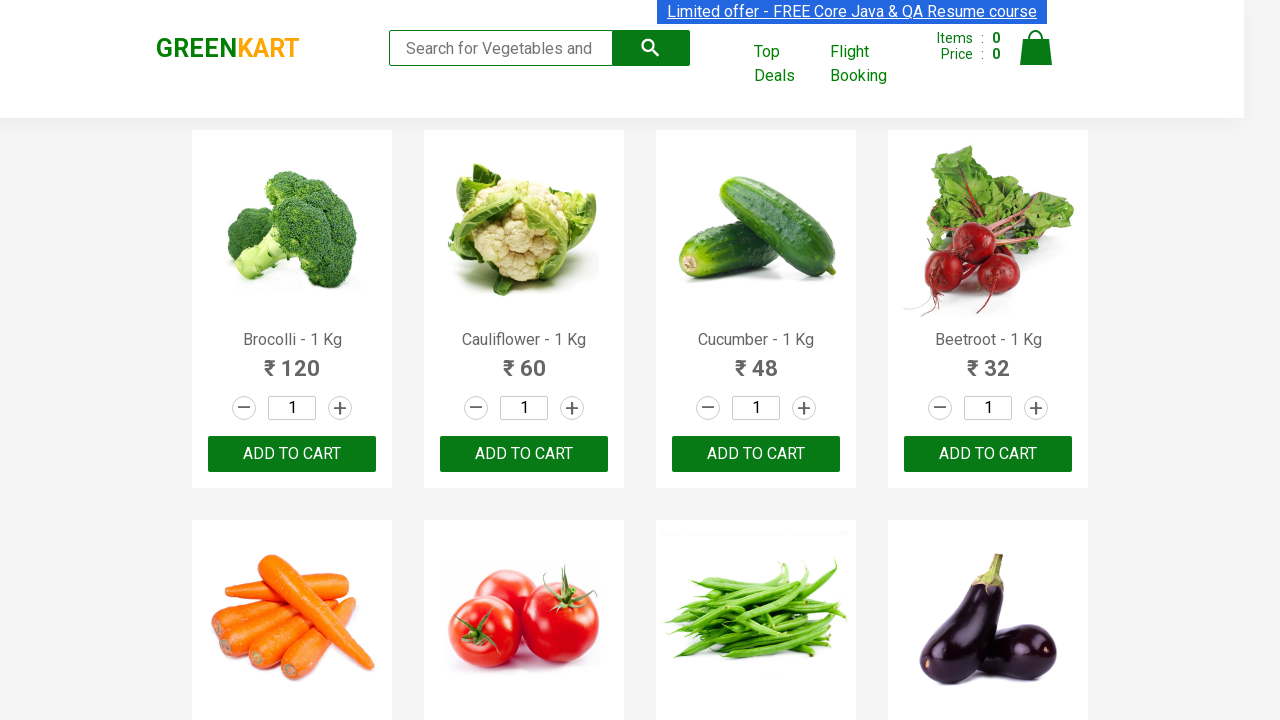

Retrieved product name: Grapes - 1 Kg
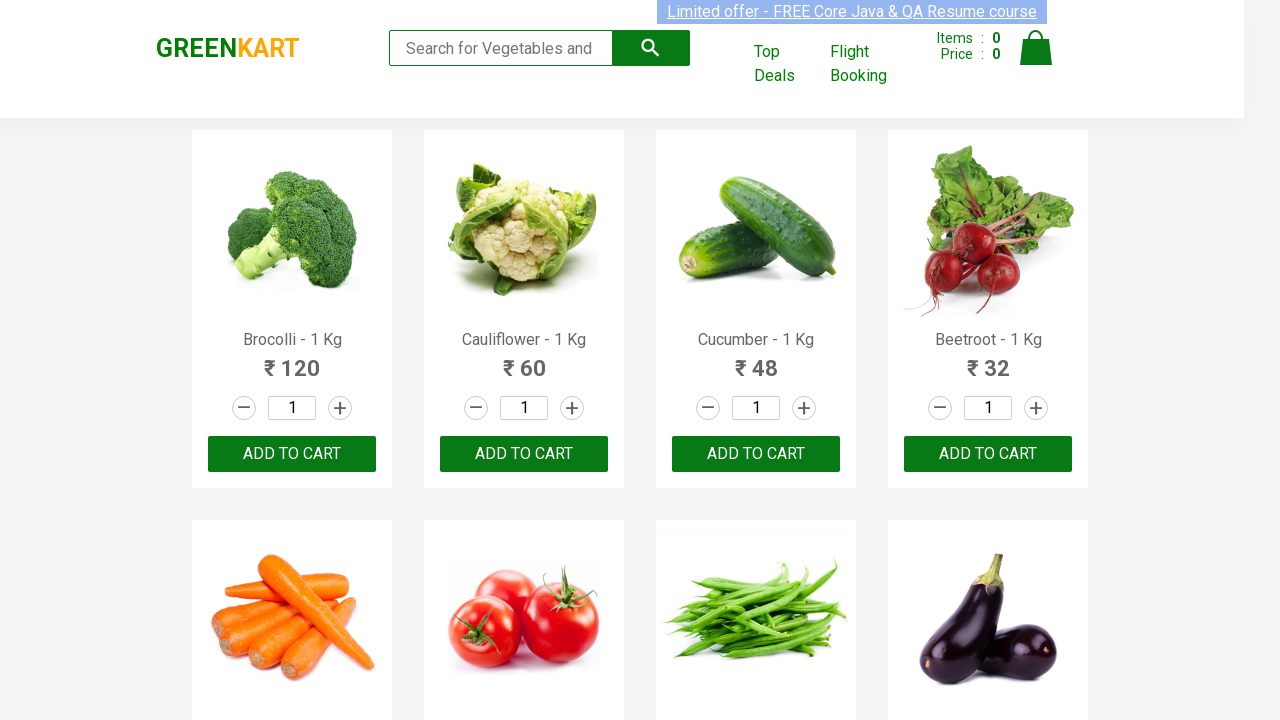

Retrieved product name: Mango - 1 Kg
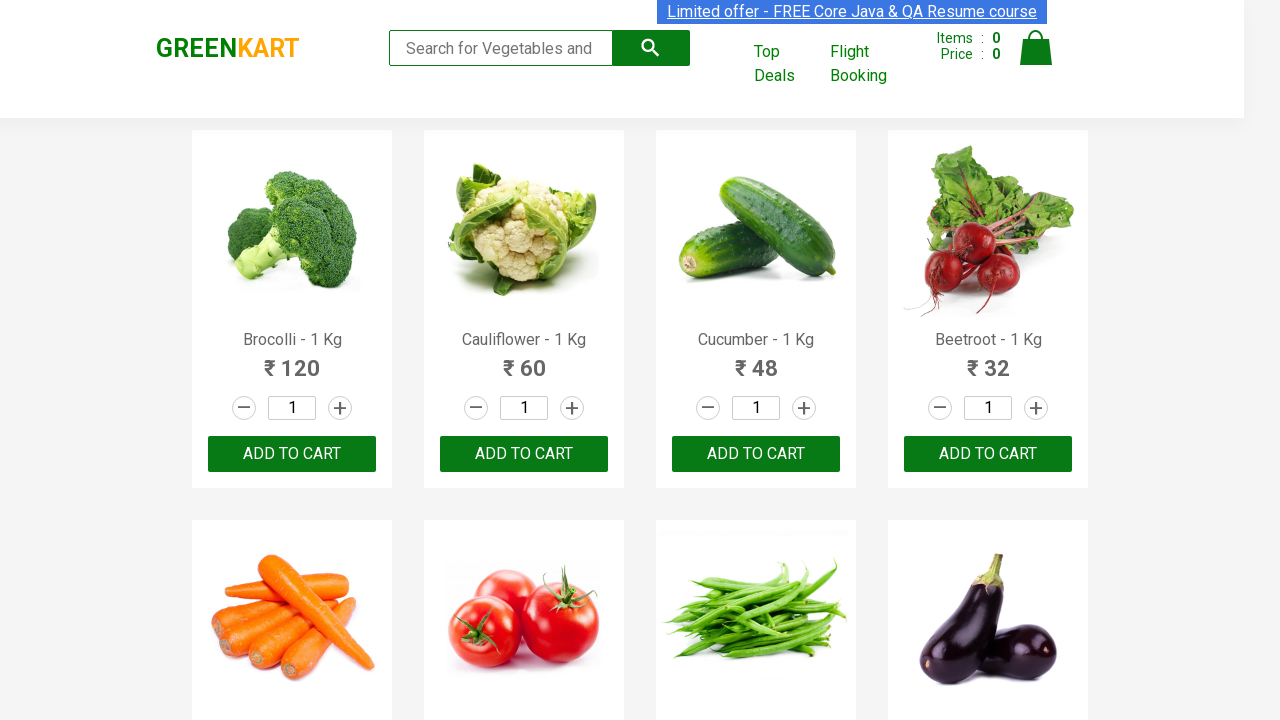

Retrieved product name: Musk Melon - 1 Kg
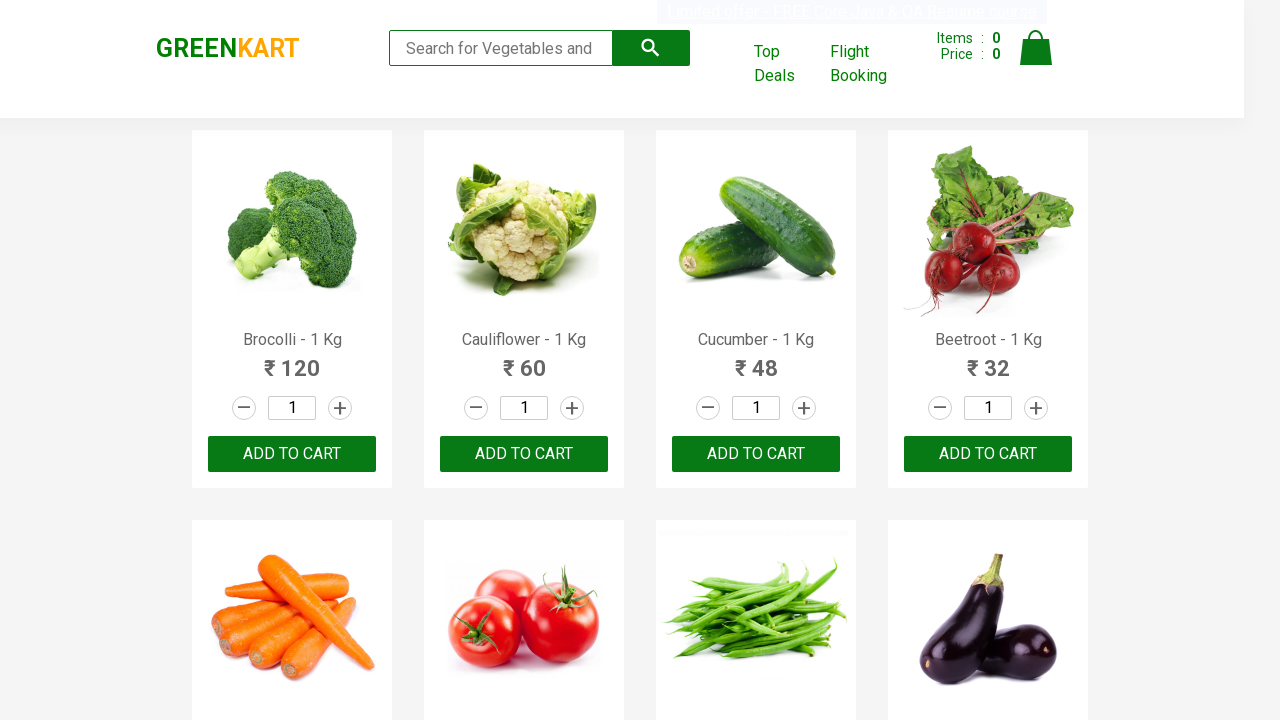

Retrieved product name: Orange - 1 Kg
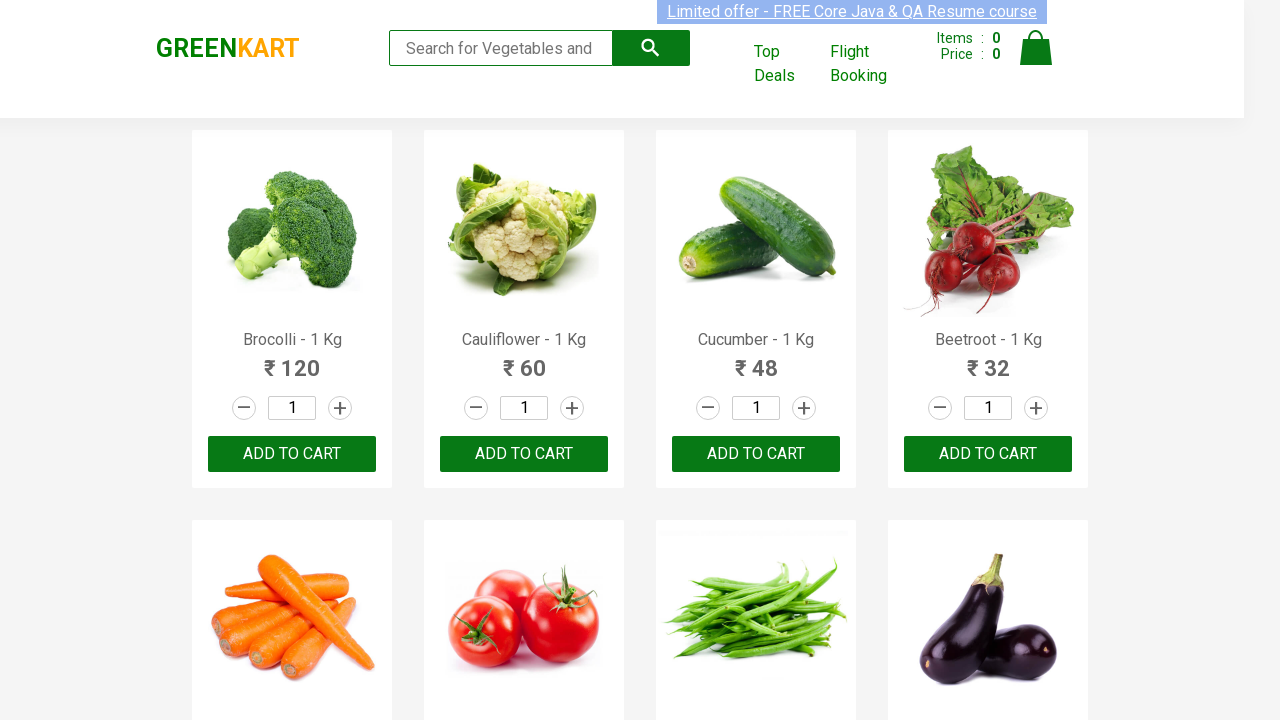

Retrieved product name: Pears - 1 Kg
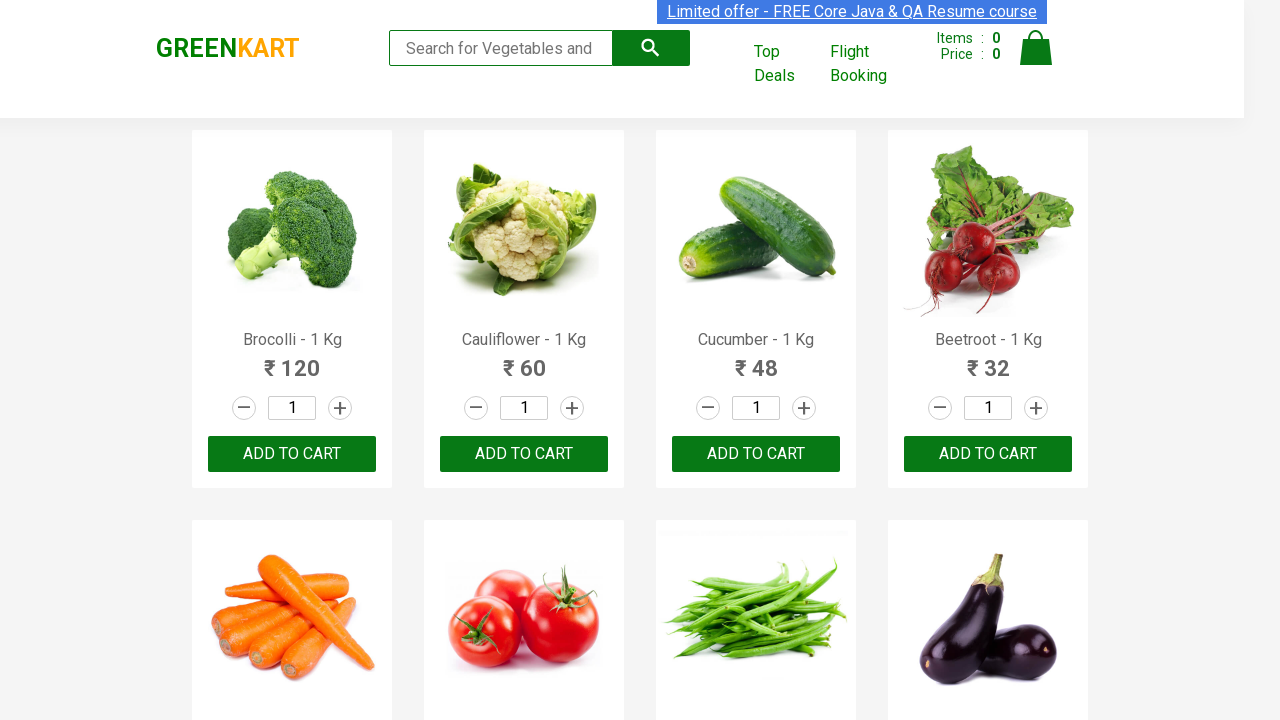

Retrieved product name: Pomegranate - 1 Kg
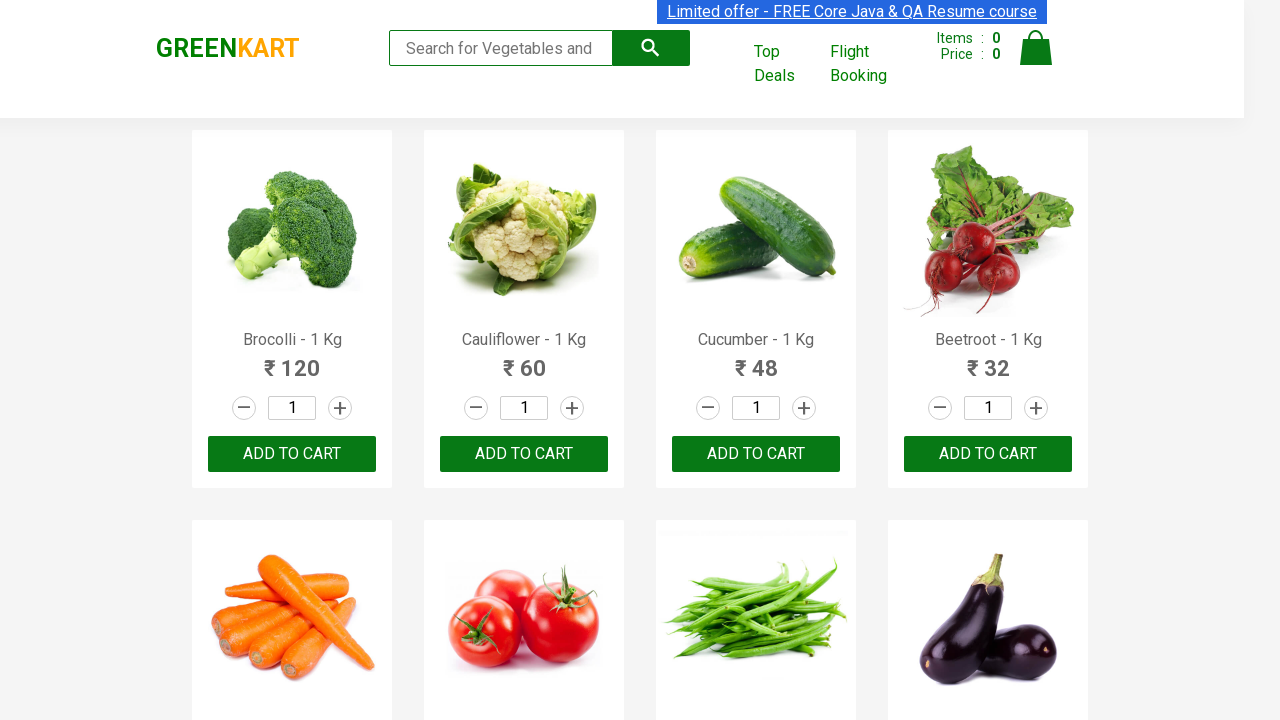

Retrieved product name: Raspberry - 1/4 Kg
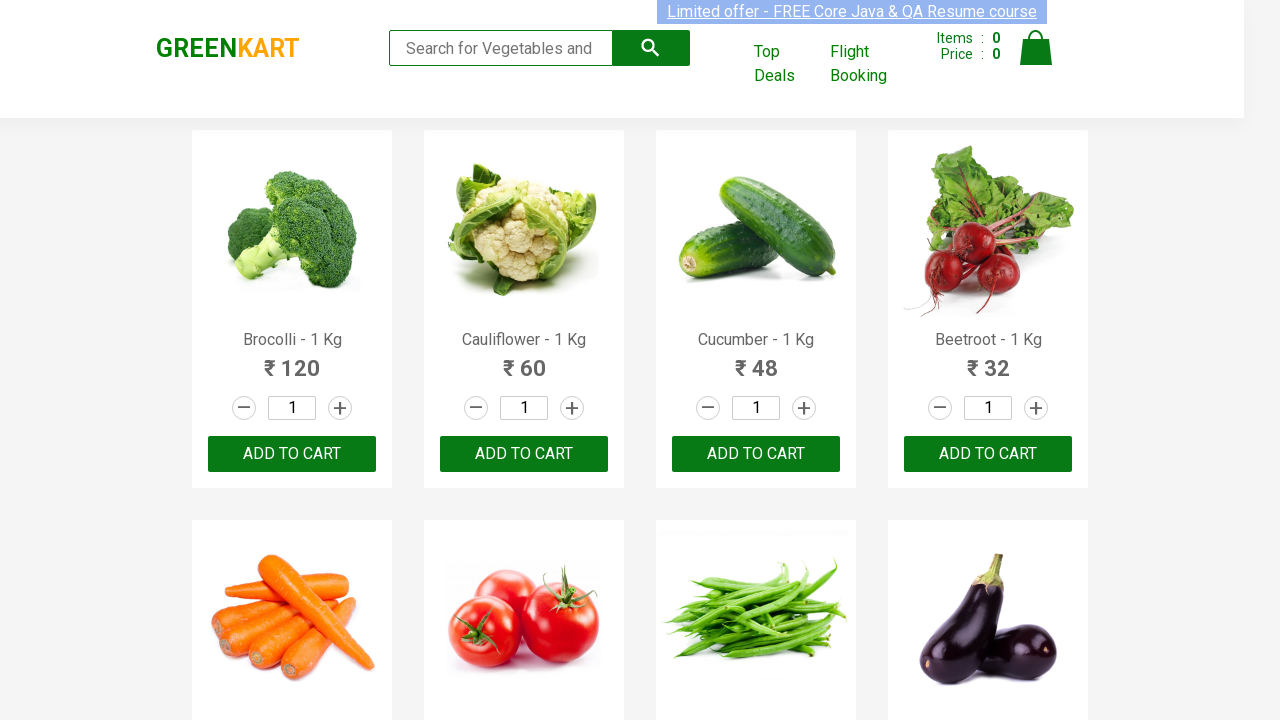

Retrieved product name: Strawberry - 1/4 Kg
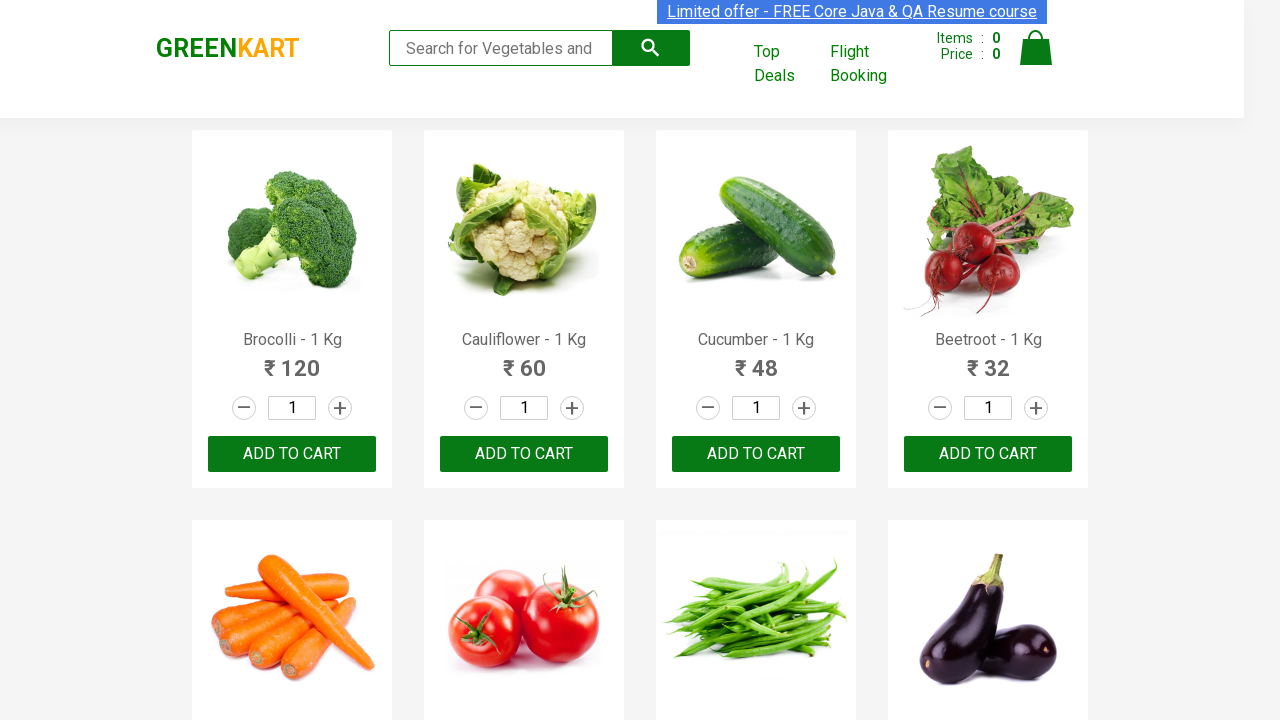

Retrieved product name: Water Melon - 1 Kg
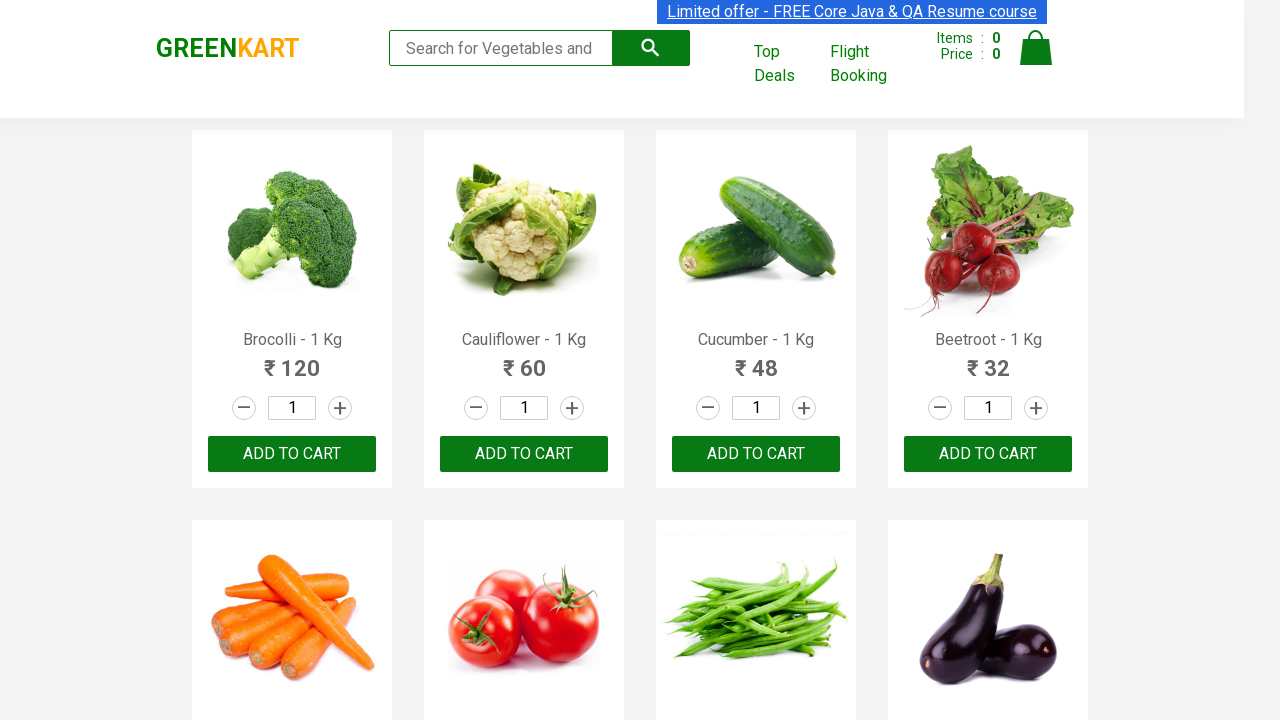

Retrieved product name: Almonds - 1/4 Kg
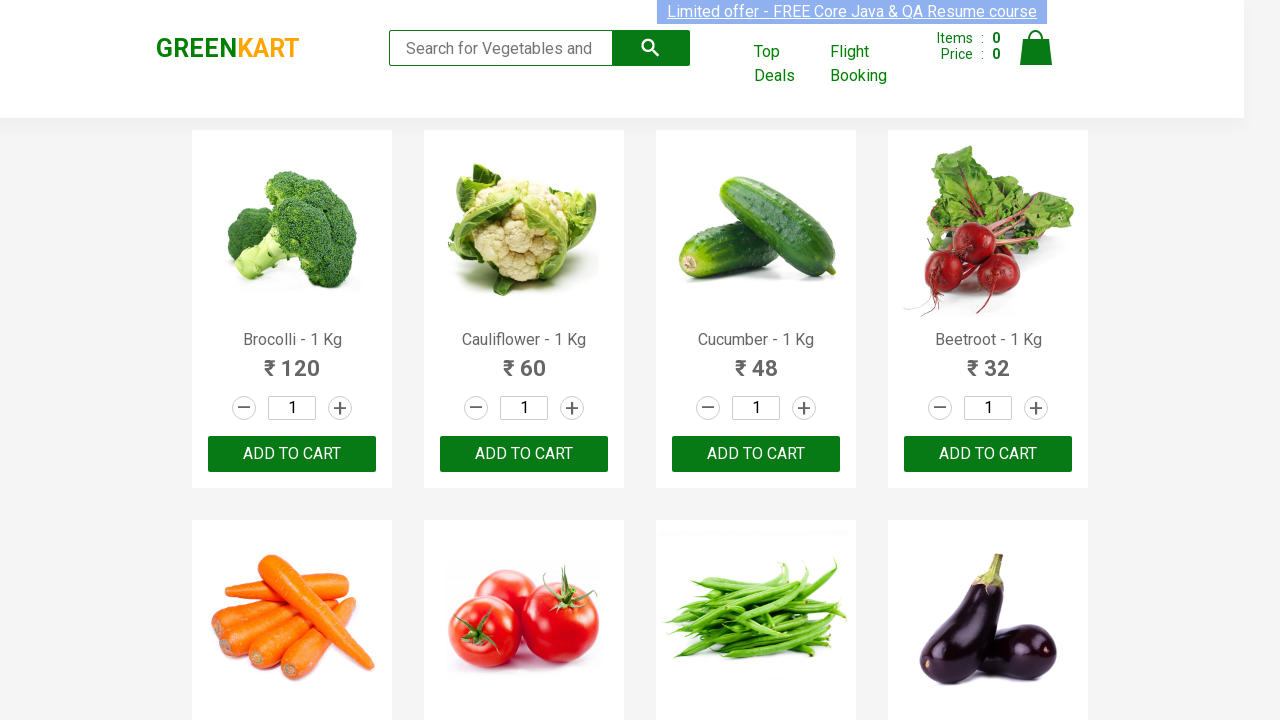

Retrieved product name: Pista - 1/4 Kg
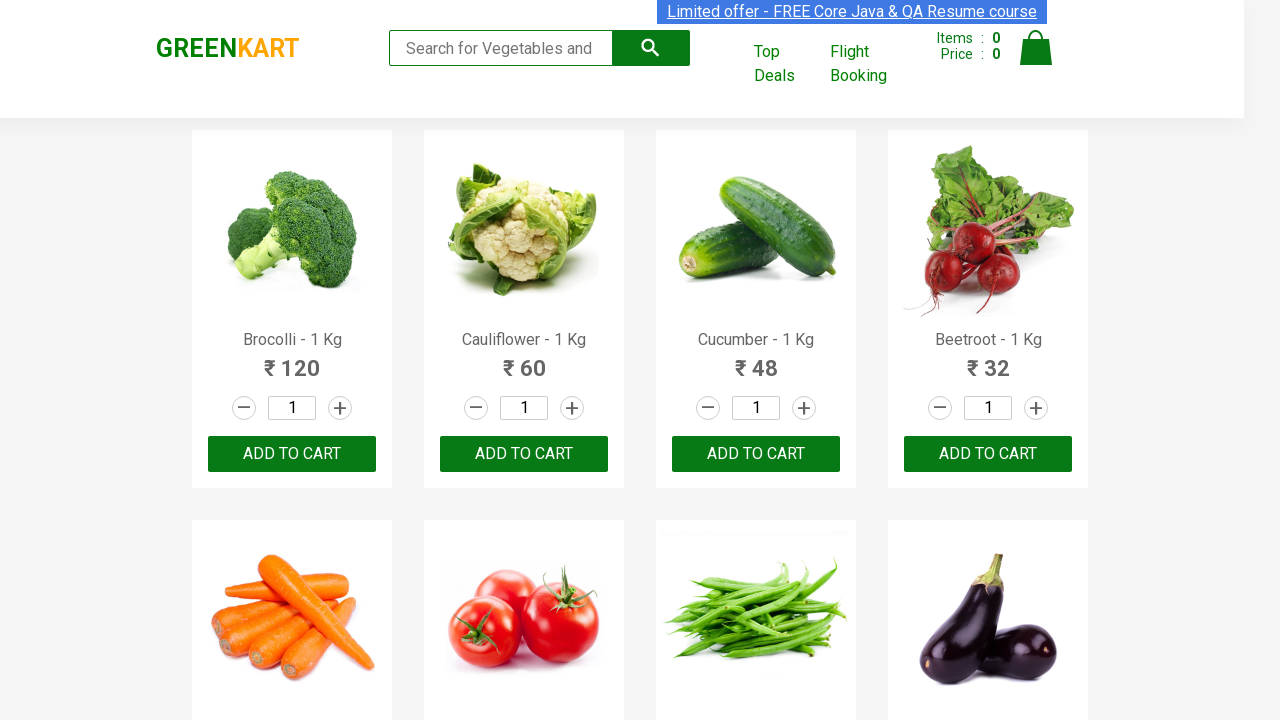

Retrieved product name: Nuts Mixture - 1 Kg
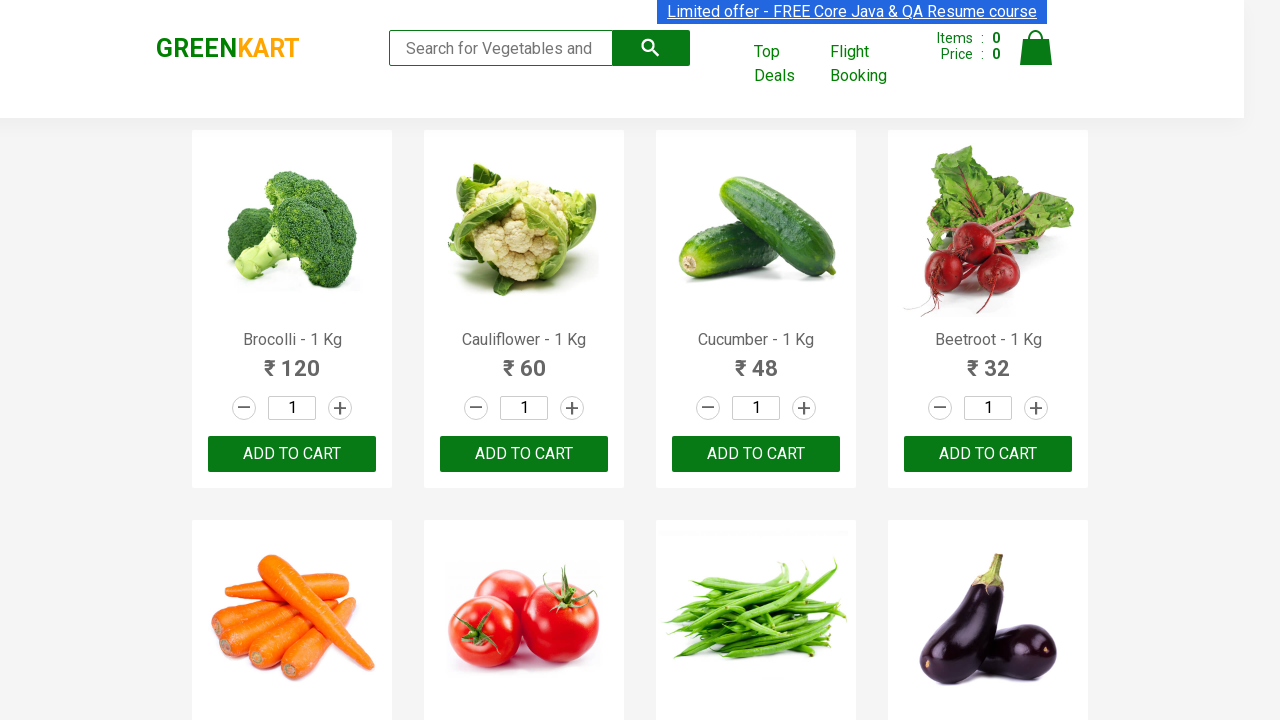

Retrieved product name: Cashews - 1 Kg
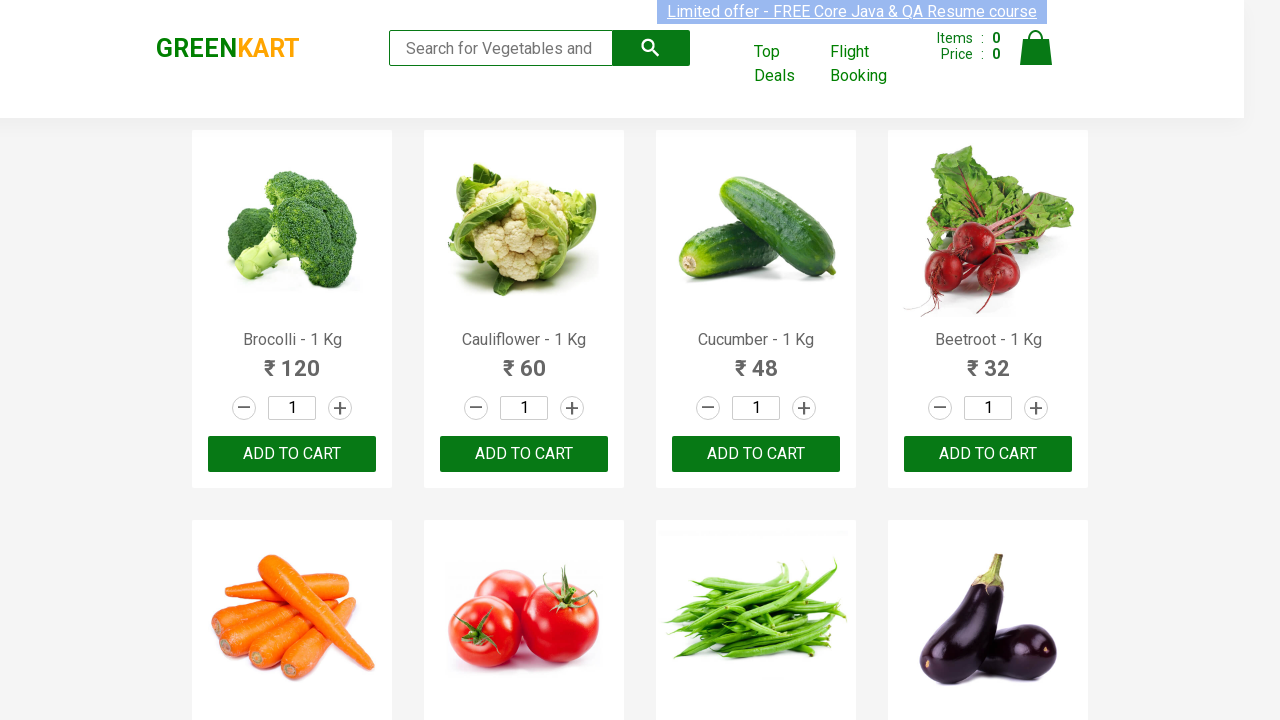

Retrieved product name: Walnuts - 1/4 Kg
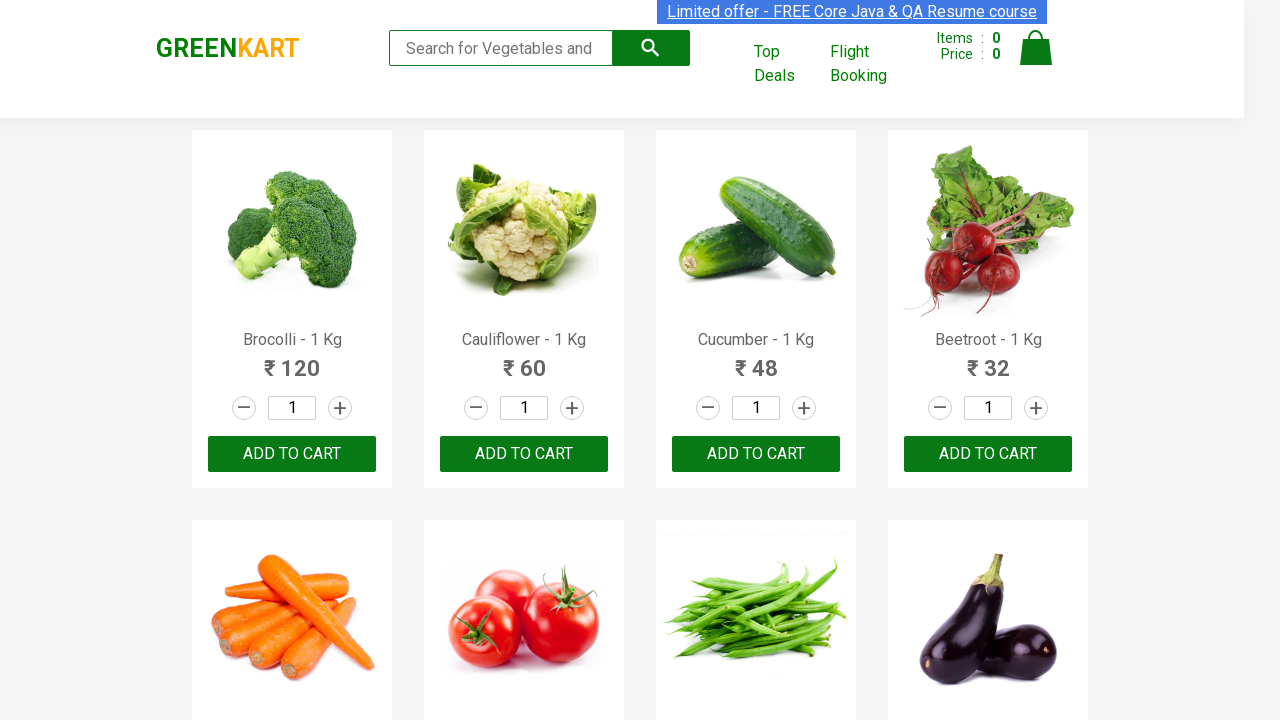

Retrieved product name: 
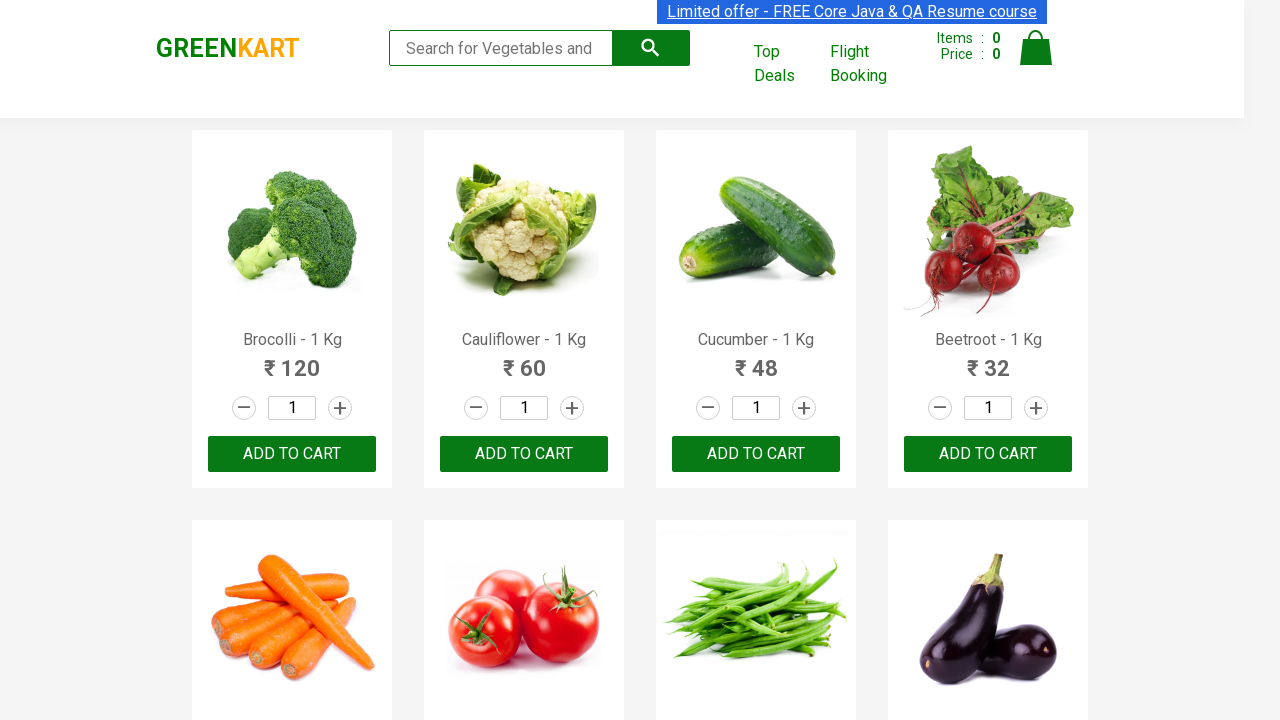

Retrieved product name: Cart
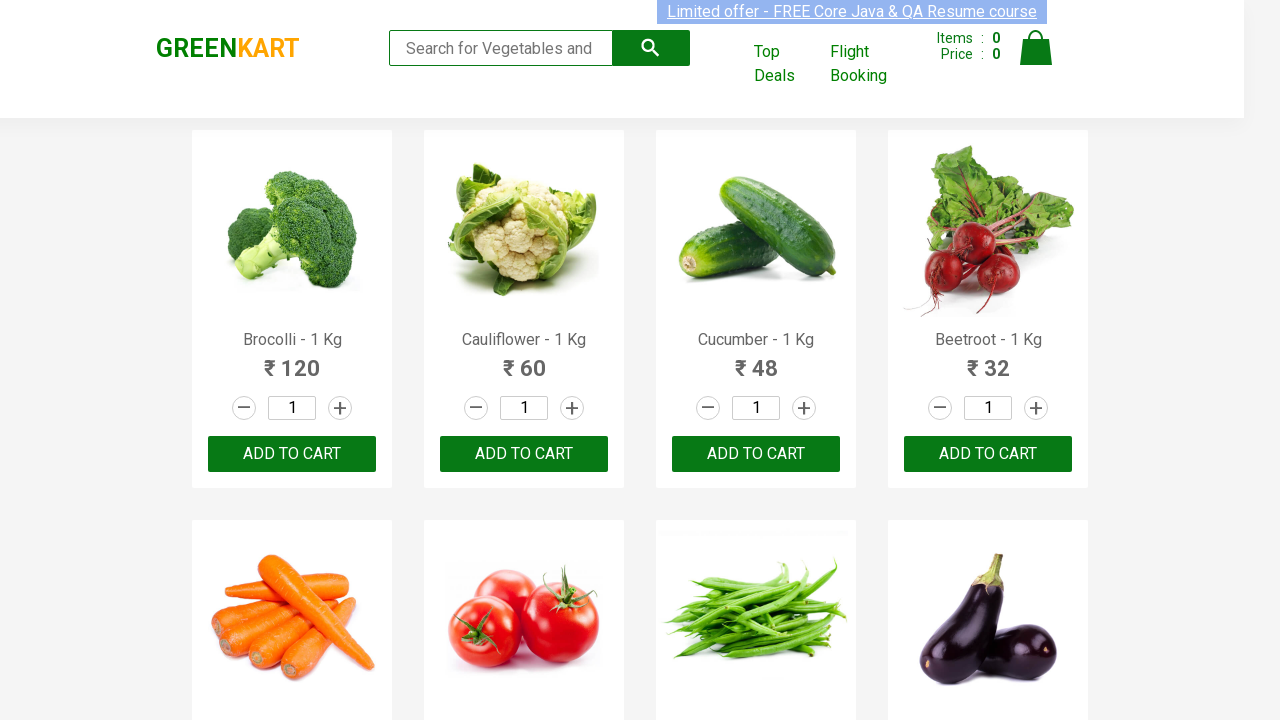

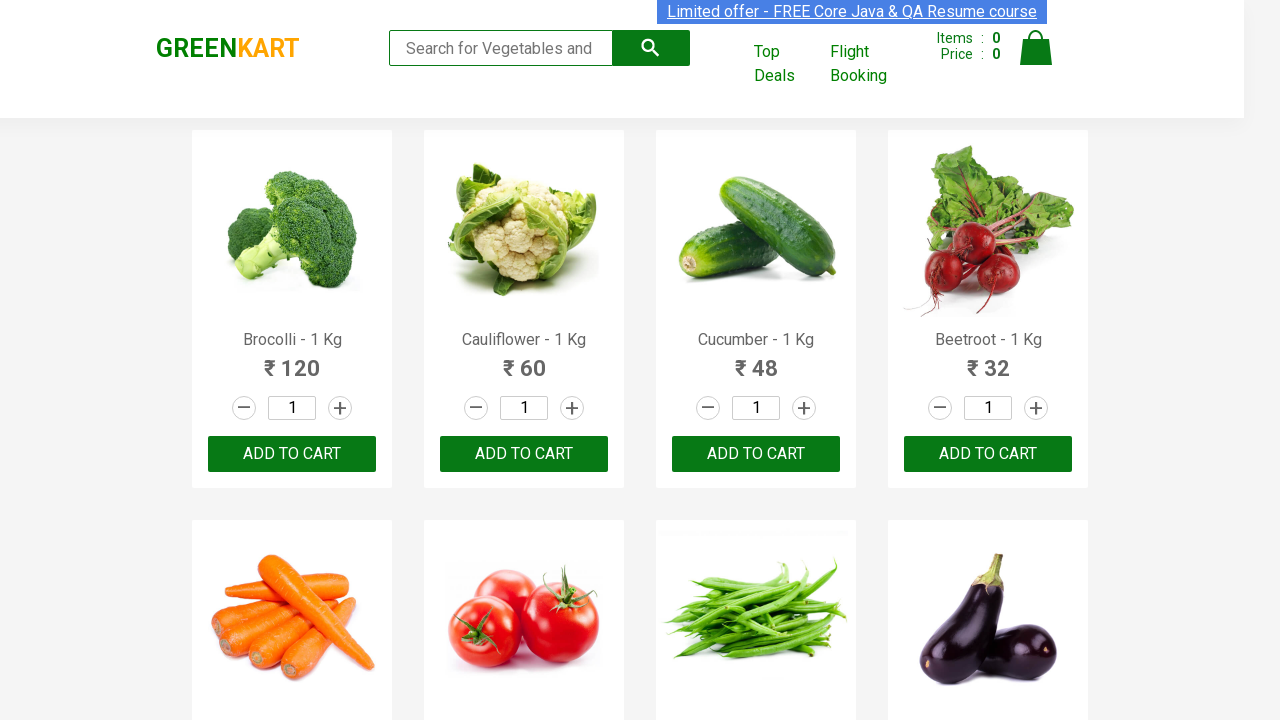